Tests waiting for dynamically created elements that don't exist initially in the DOM

Starting URL: http://the-internet.herokuapp.com/dynamic_loading/2

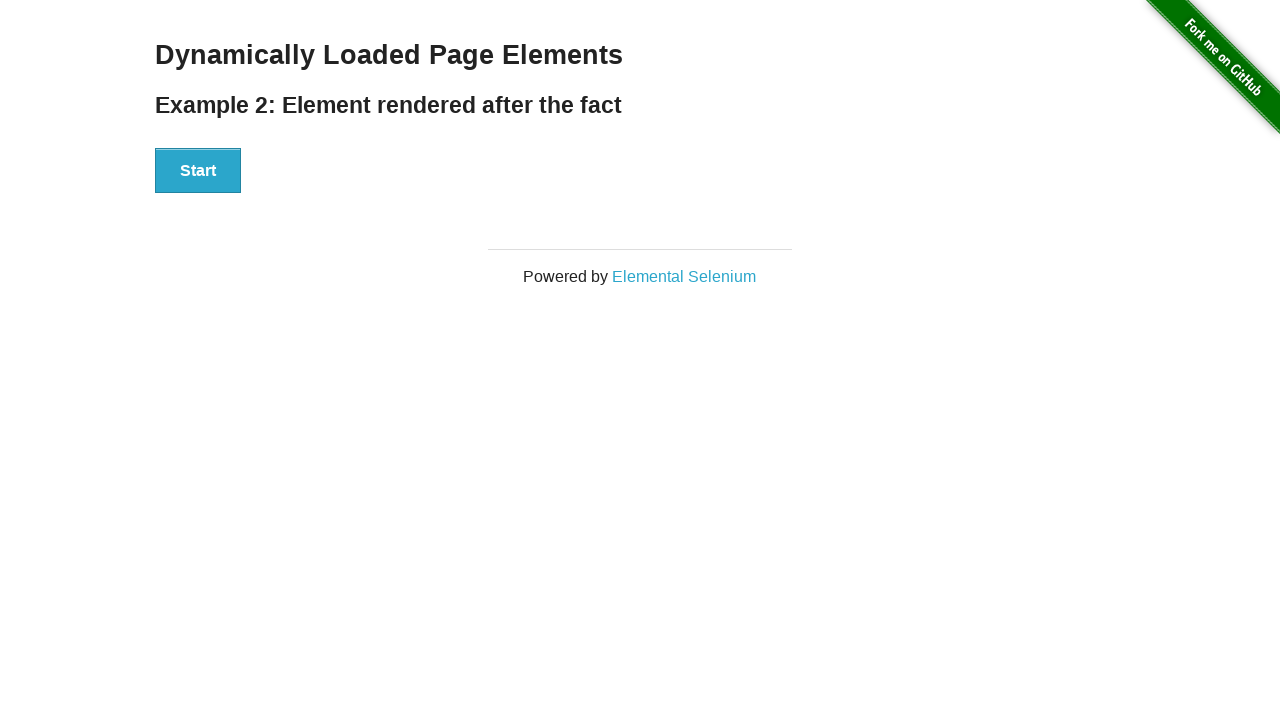

Clicked the start button to trigger dynamic element creation at (198, 171) on xpath=//div[@id='start']/button
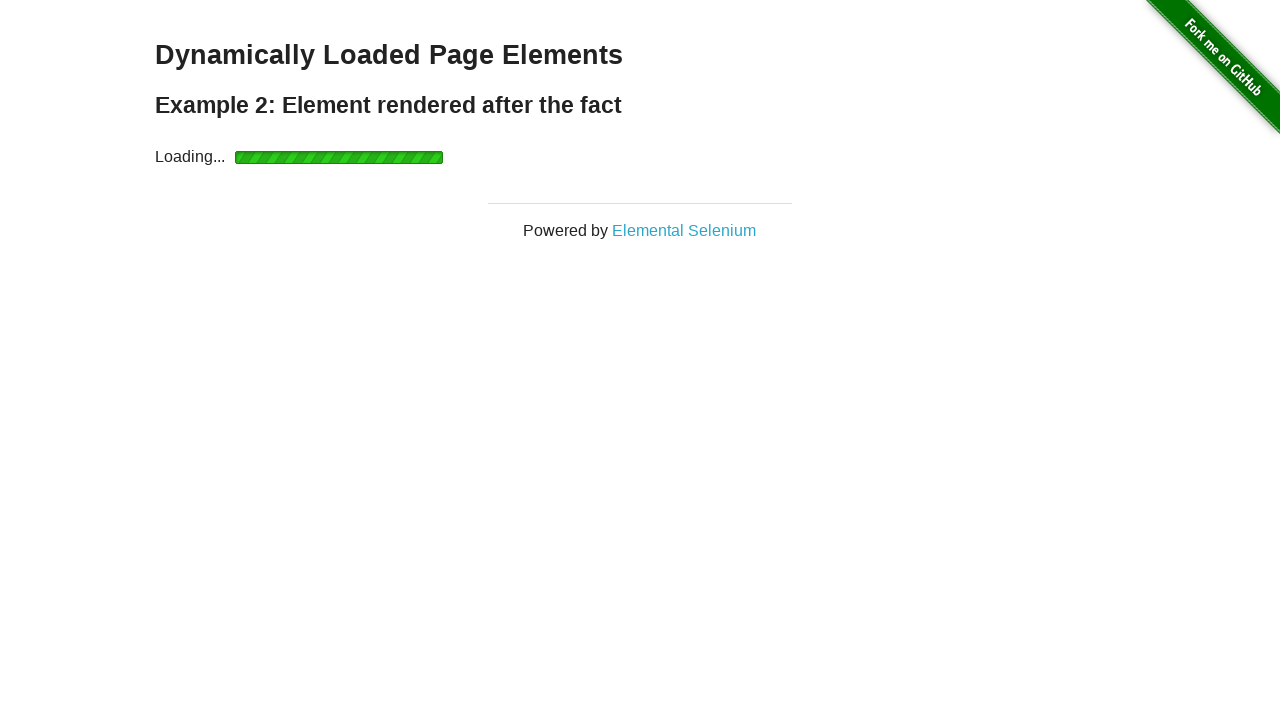

Waited for dynamically created finish element containing 'Hello World!' text
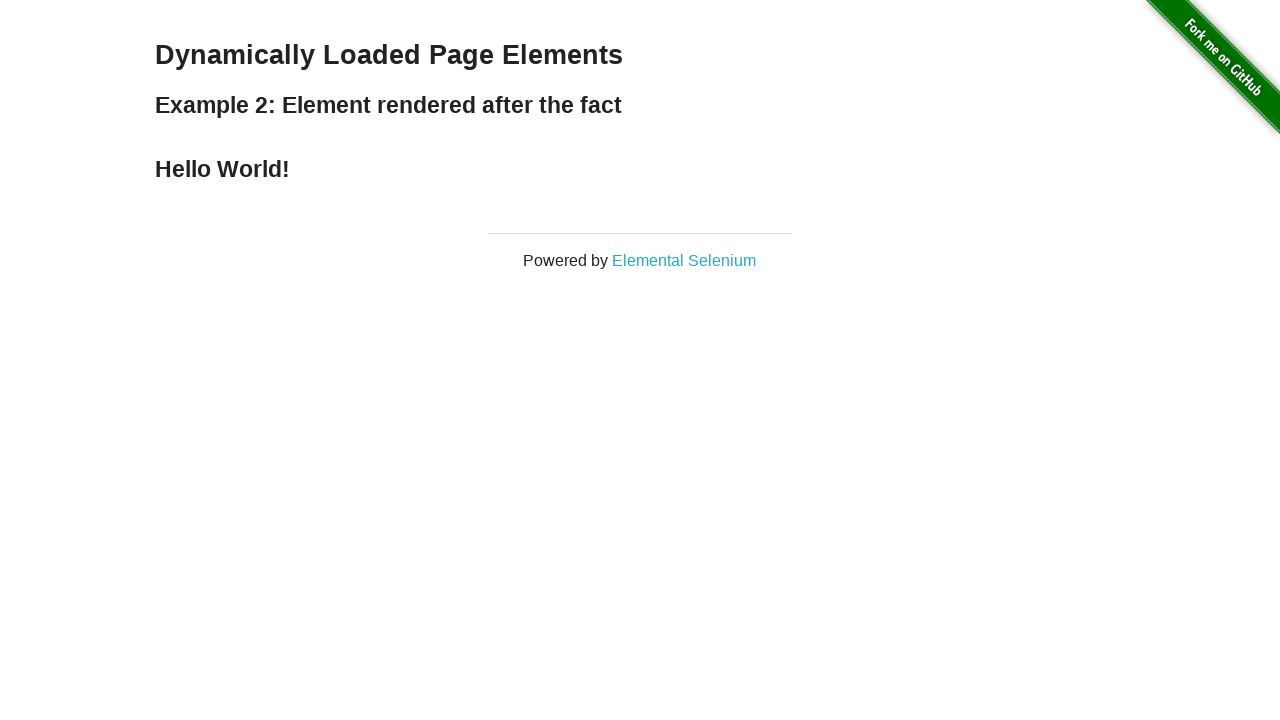

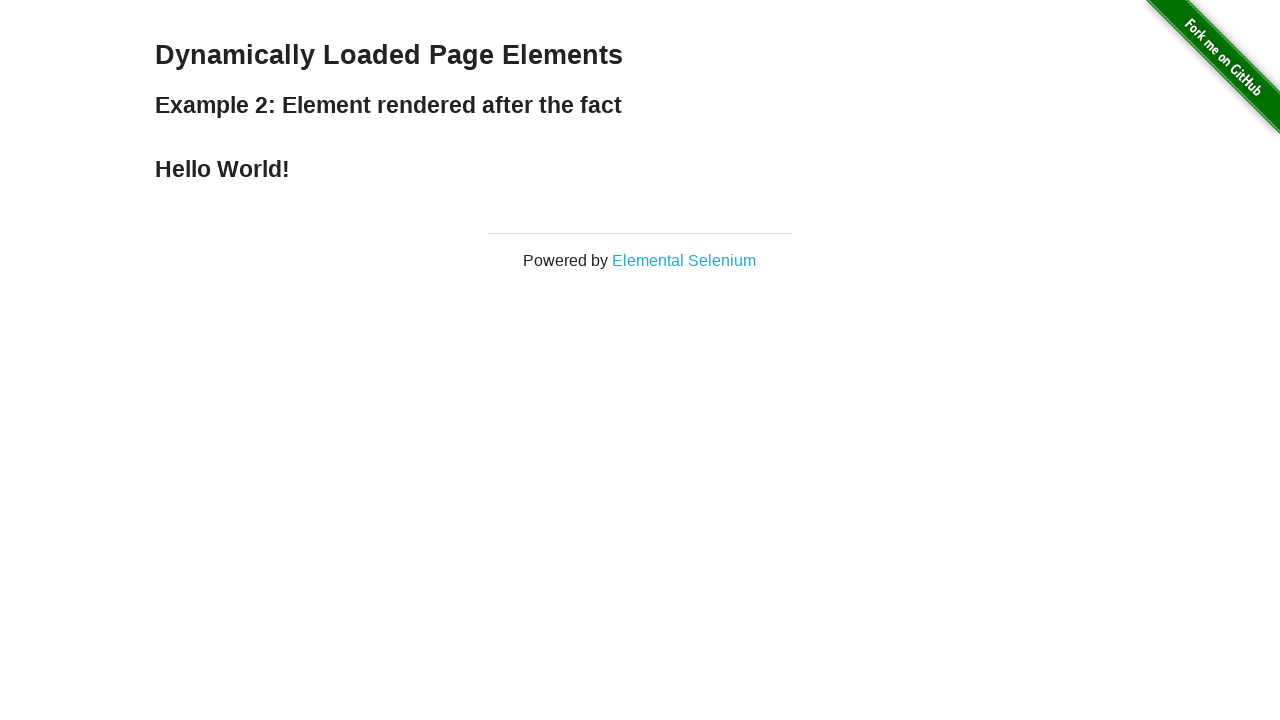